Tests that new todo items are appended to the bottom of the list and the count displays correctly

Starting URL: https://demo.playwright.dev/todomvc

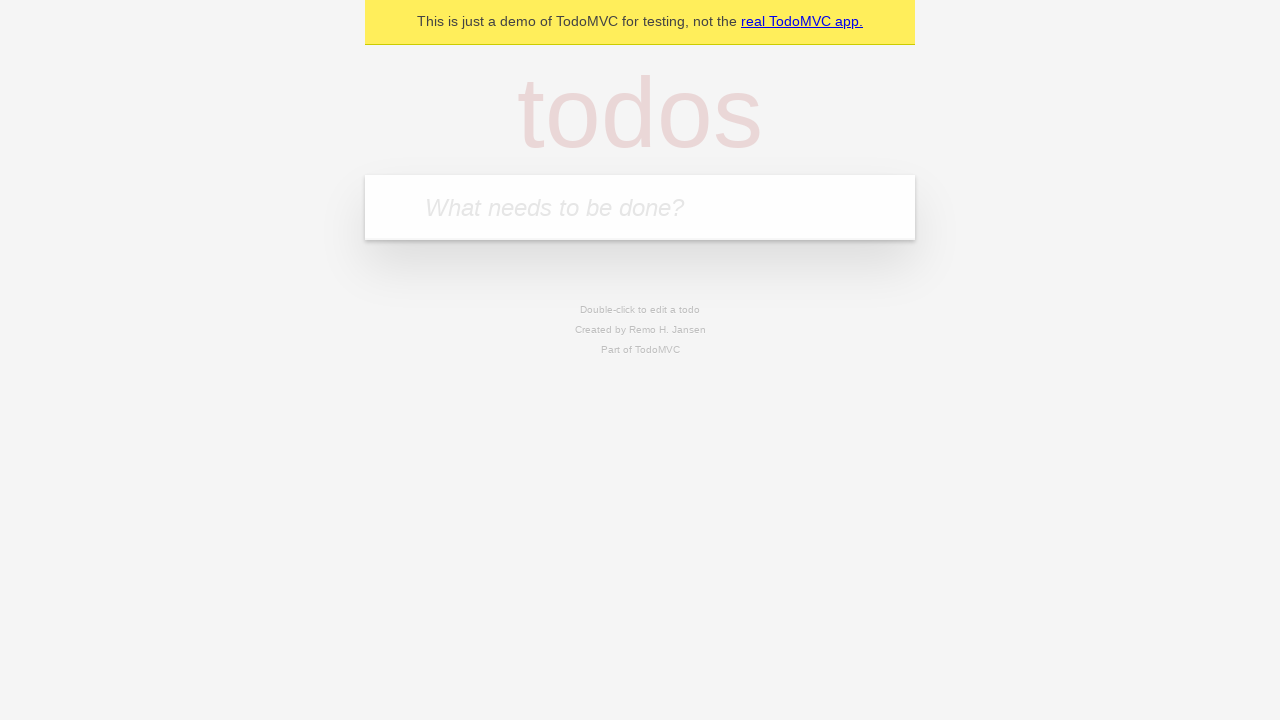

Filled todo input with 'buy some cheese' on internal:attr=[placeholder="What needs to be done?"i]
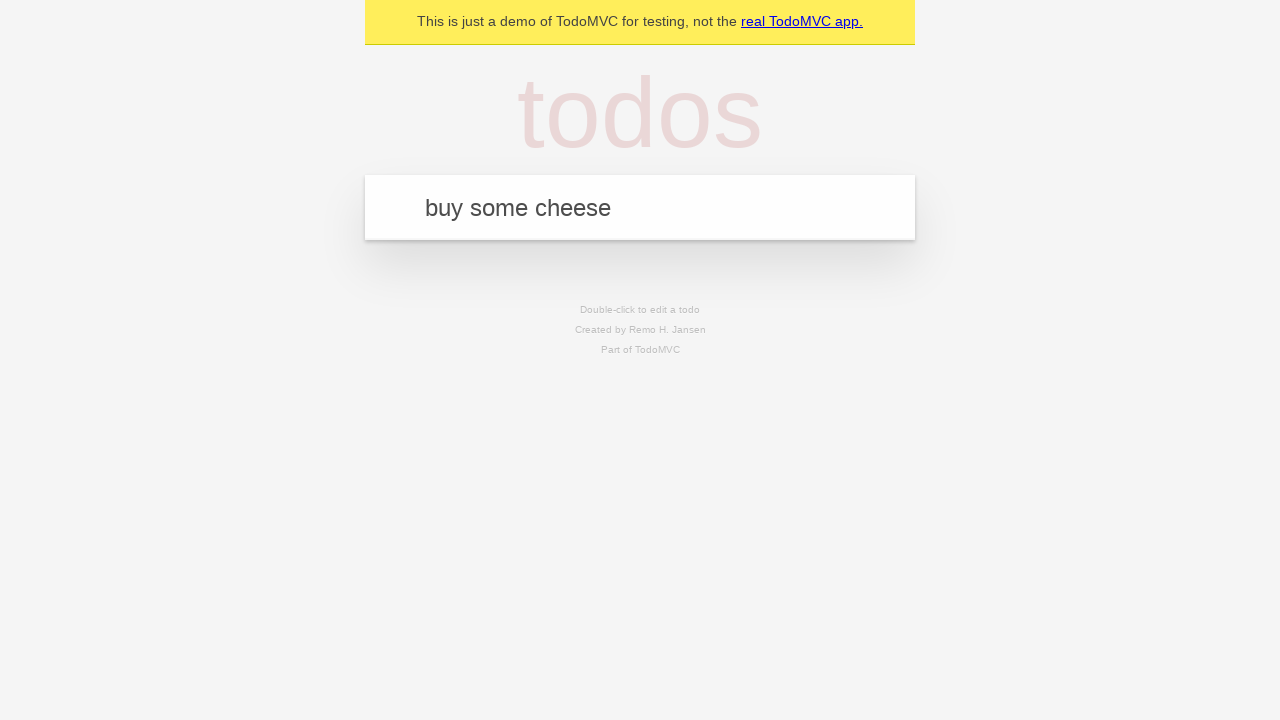

Pressed Enter to add first todo item on internal:attr=[placeholder="What needs to be done?"i]
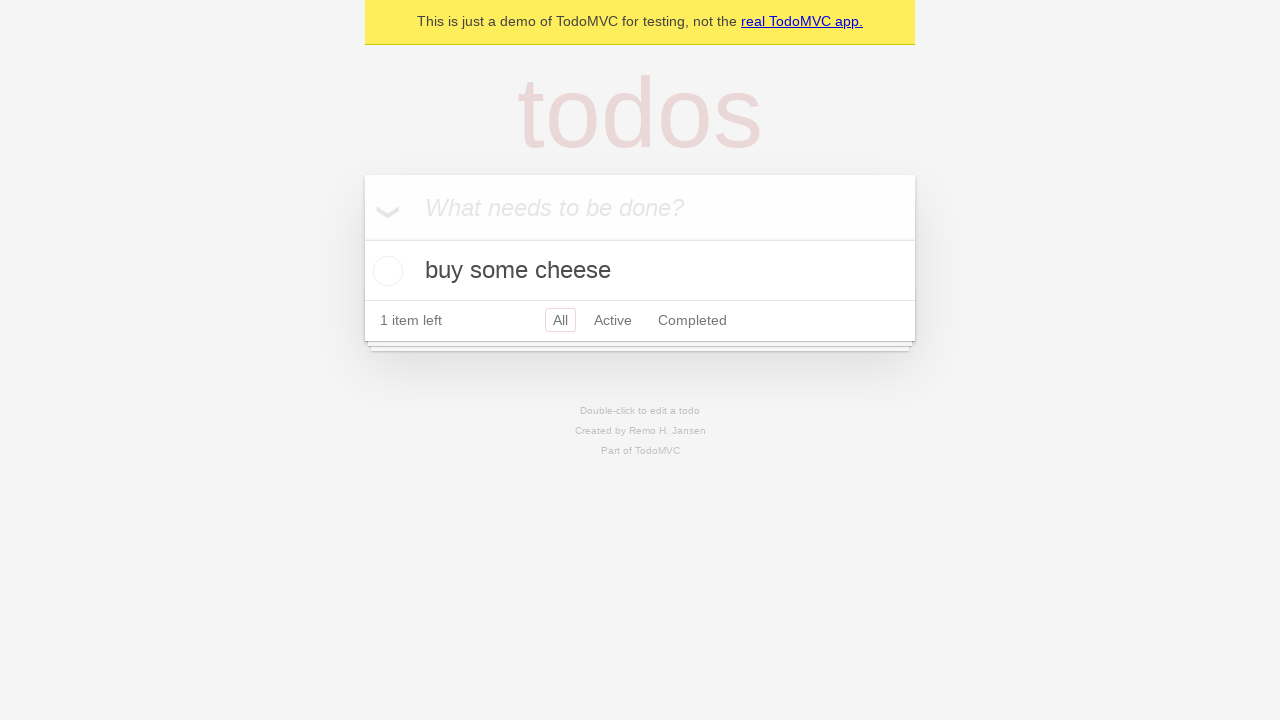

Filled todo input with 'feed the cat' on internal:attr=[placeholder="What needs to be done?"i]
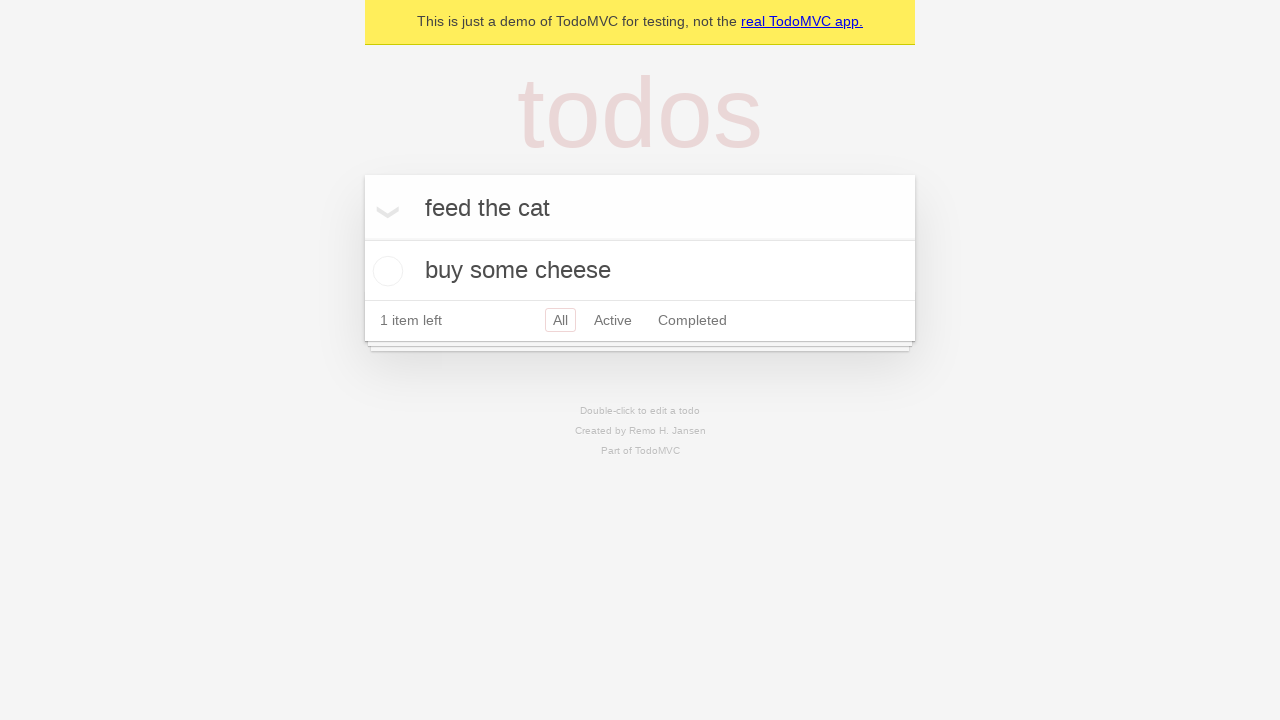

Pressed Enter to add second todo item on internal:attr=[placeholder="What needs to be done?"i]
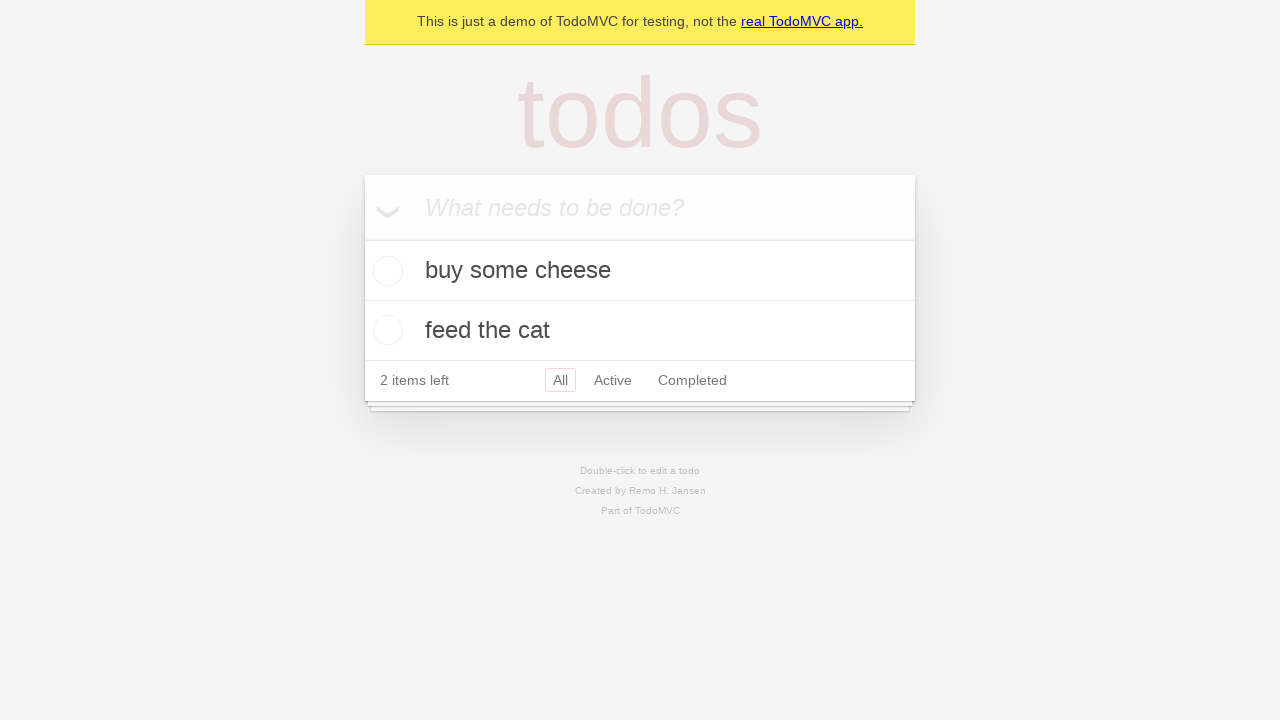

Filled todo input with 'book a doctors appointment' on internal:attr=[placeholder="What needs to be done?"i]
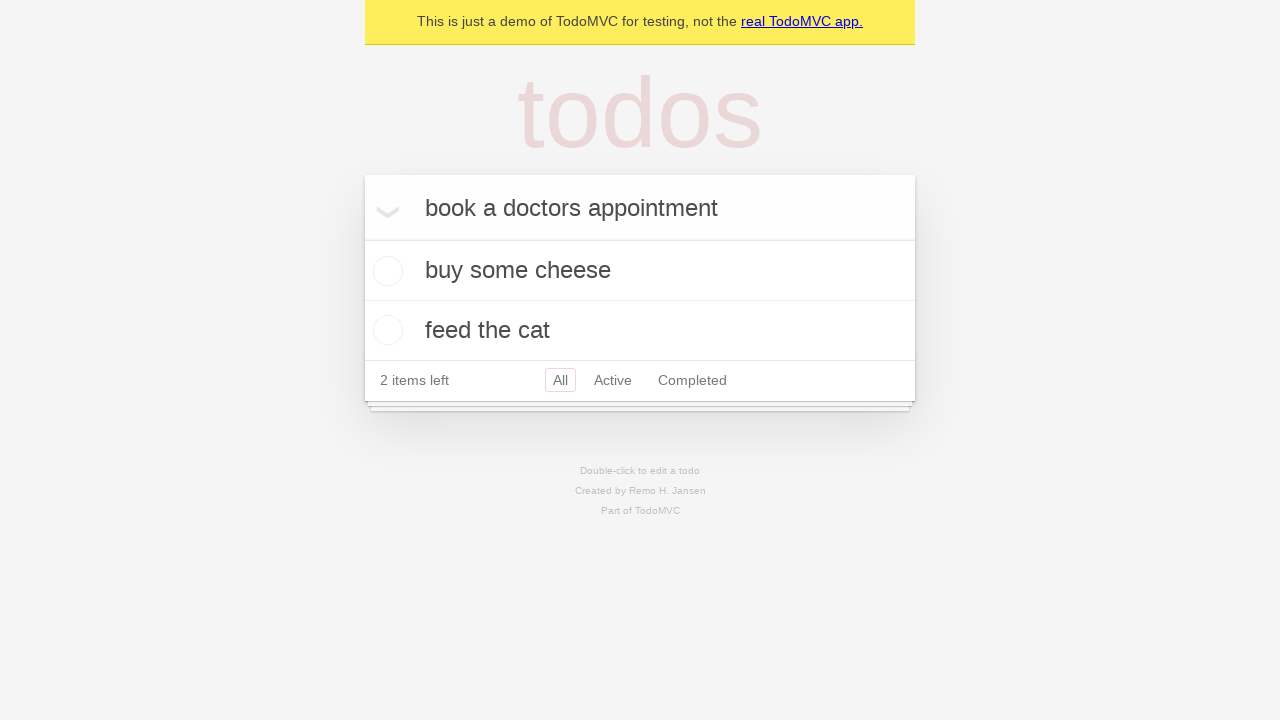

Pressed Enter to add third todo item on internal:attr=[placeholder="What needs to be done?"i]
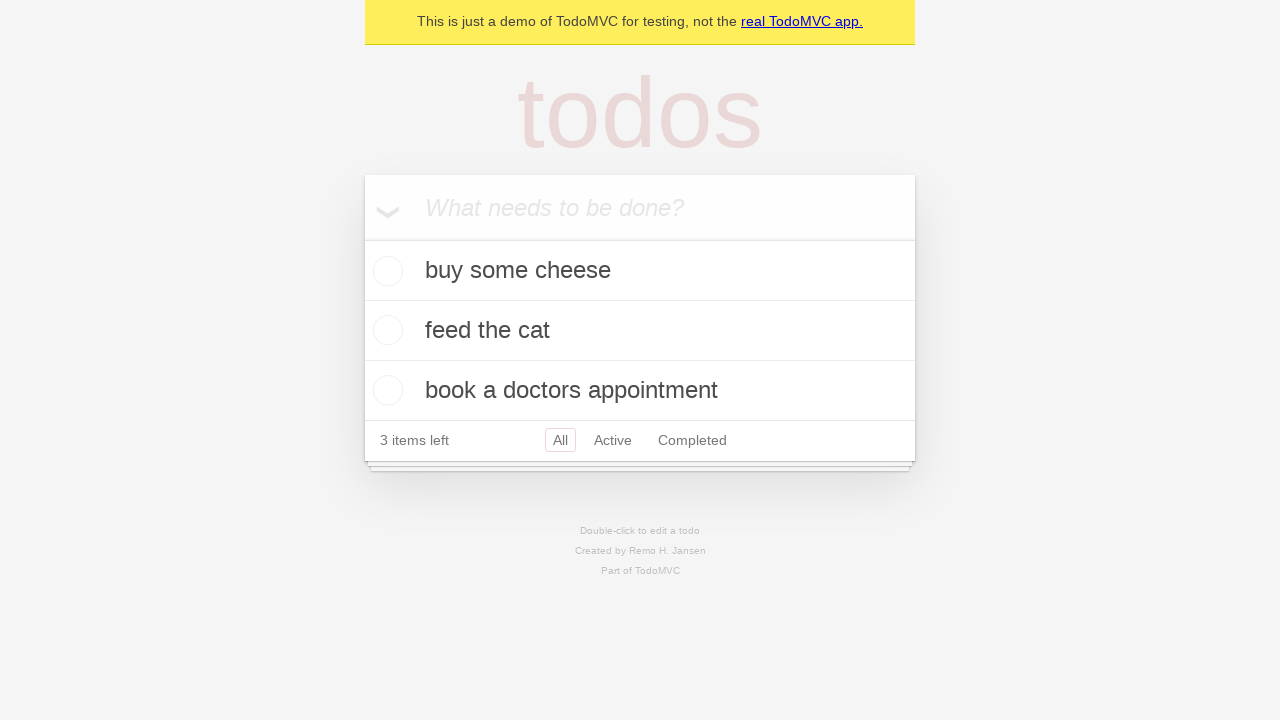

Verified that all 3 todo items were added and count displays '3 items left'
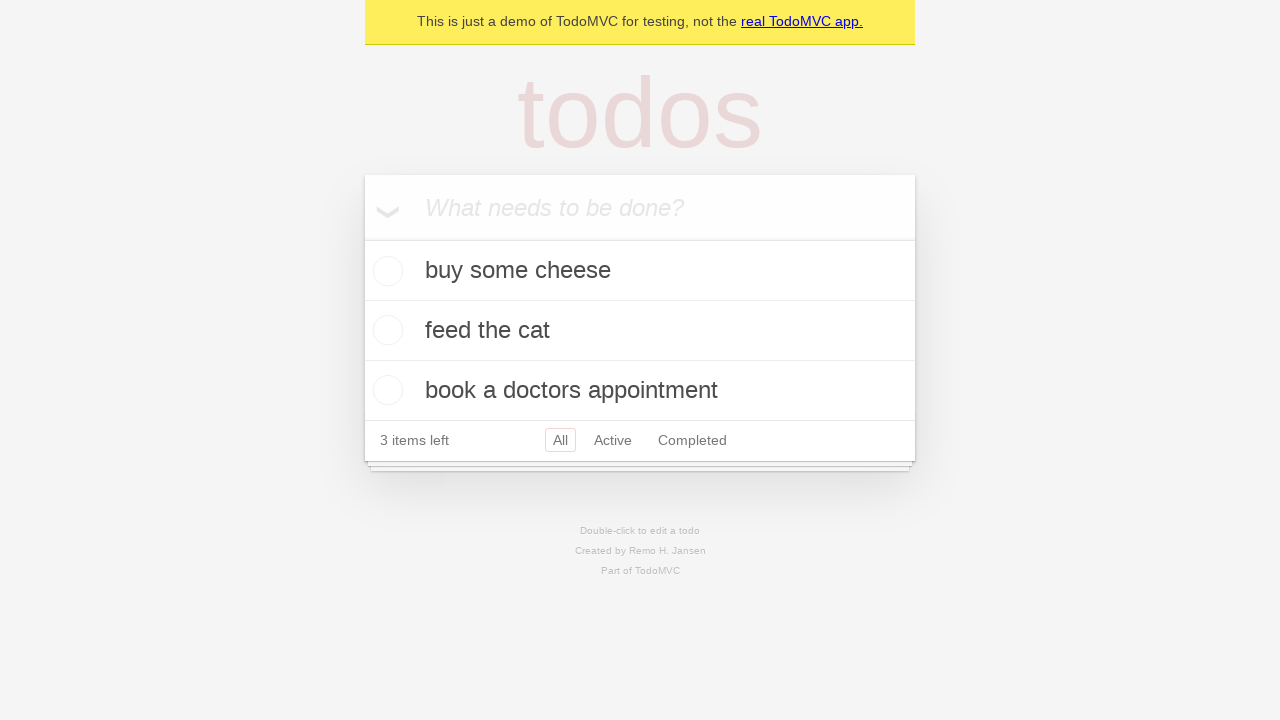

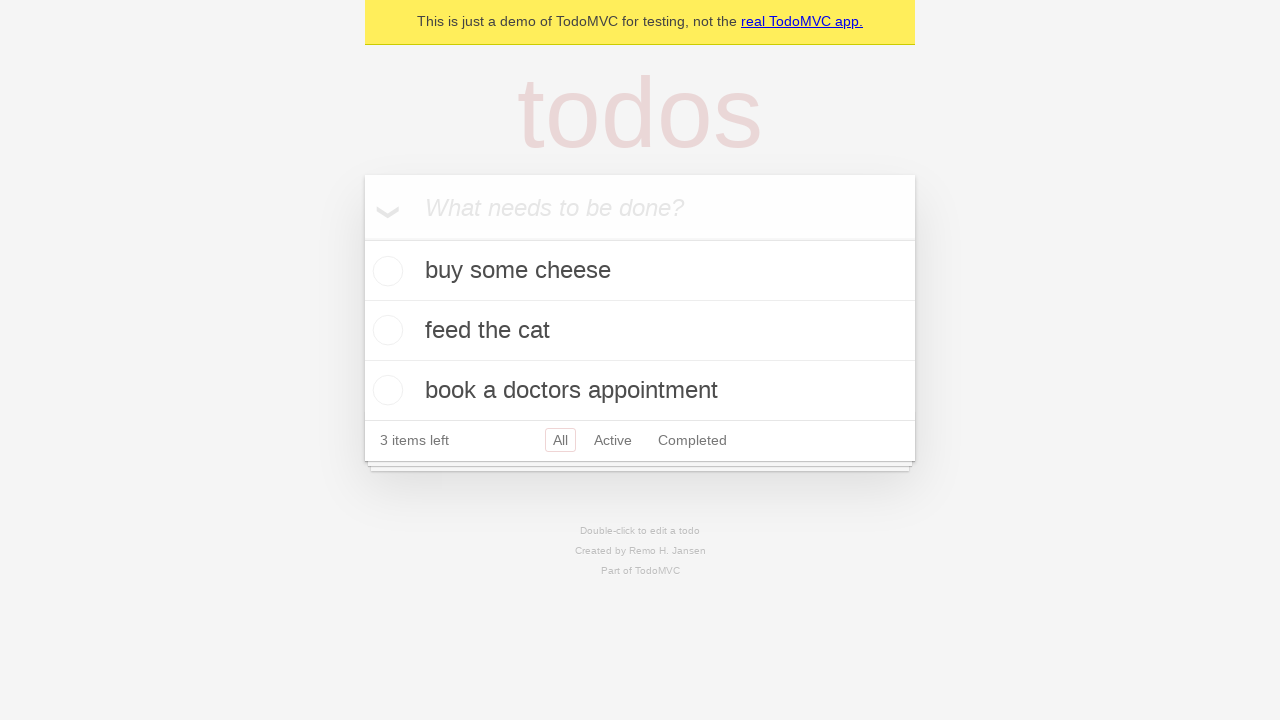